Tests keyboard actions by typing text in uppercase using Shift key in a form field

Starting URL: https://awesomeqa.com/practice.html

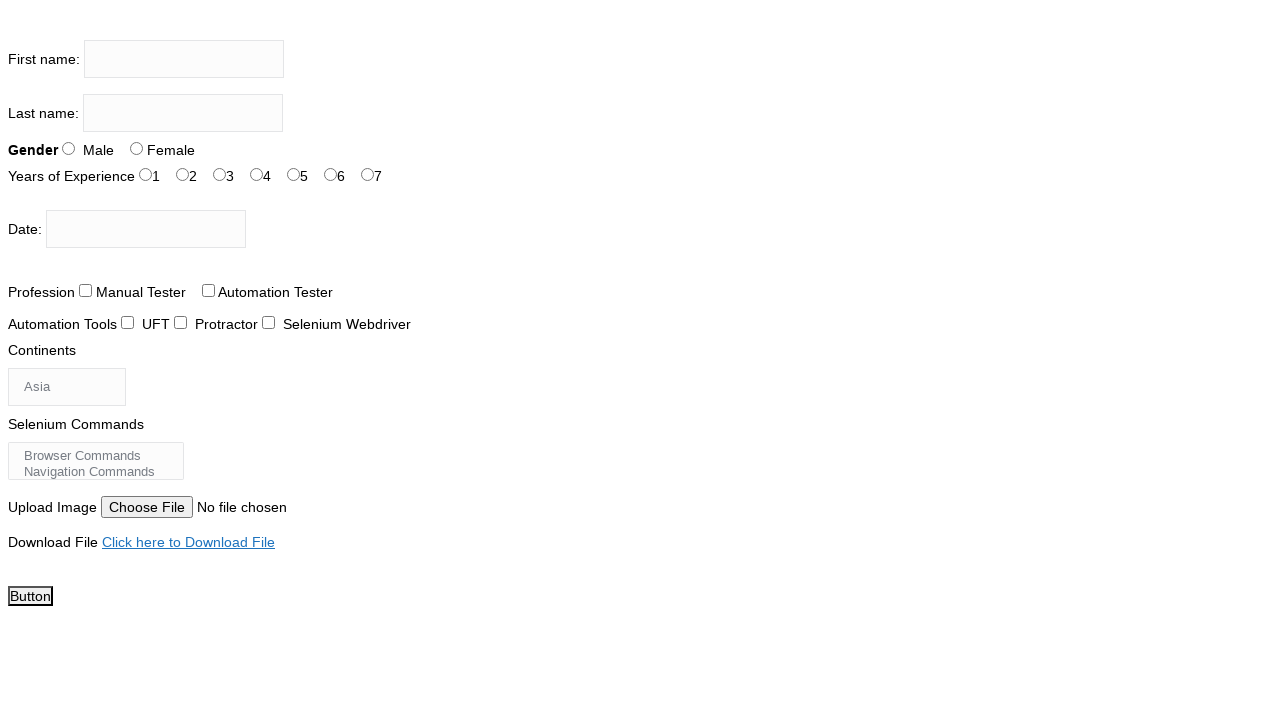

Located firstname input field
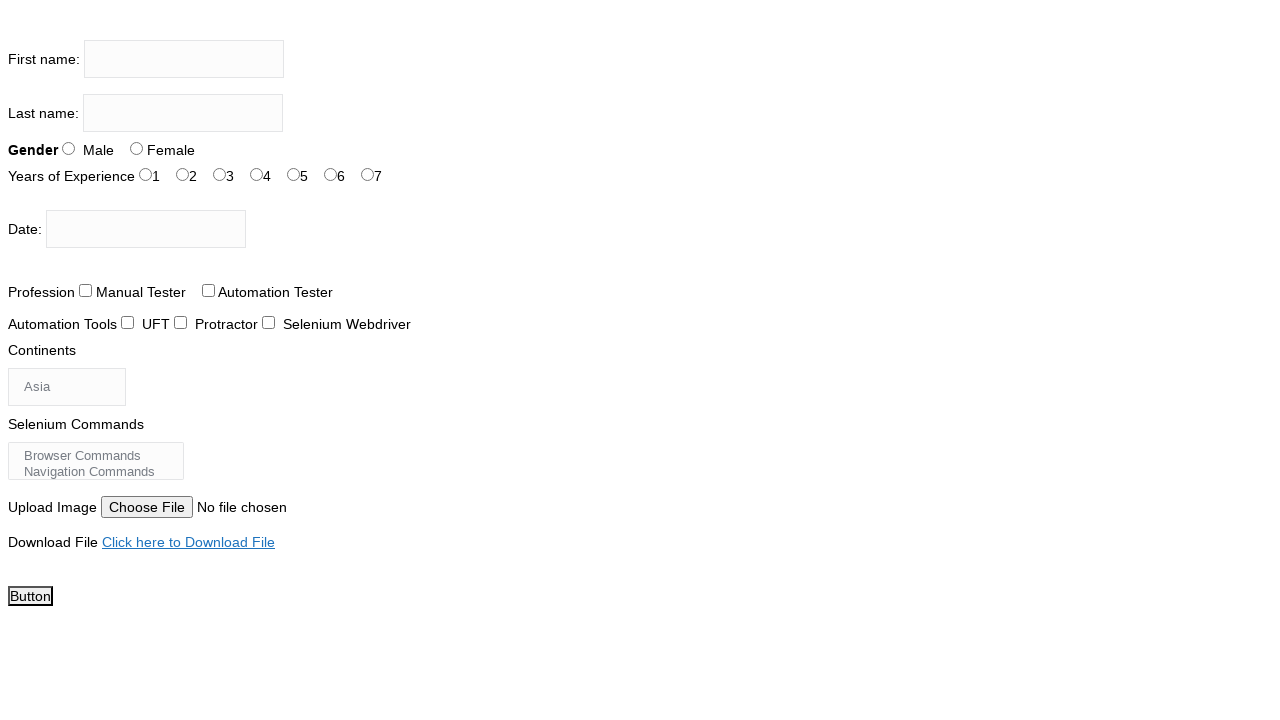

Clicked on firstname input field at (184, 59) on input[name='firstname']
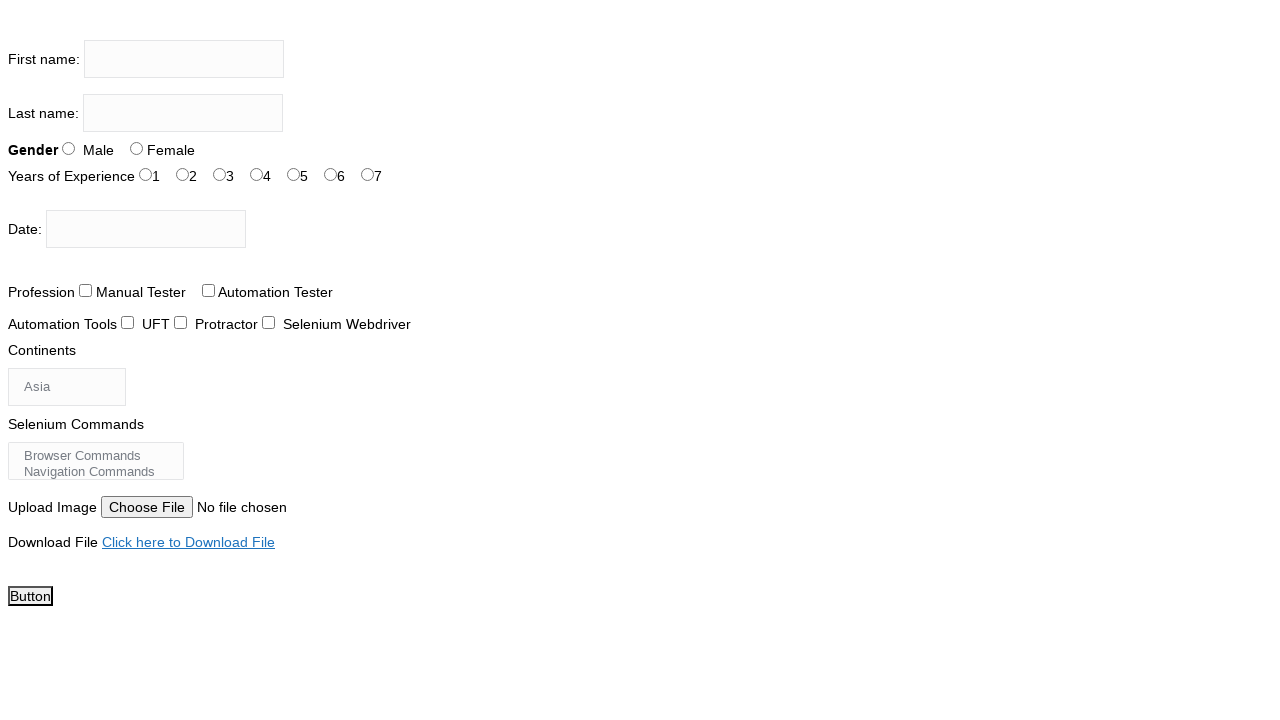

Pressed Shift key down
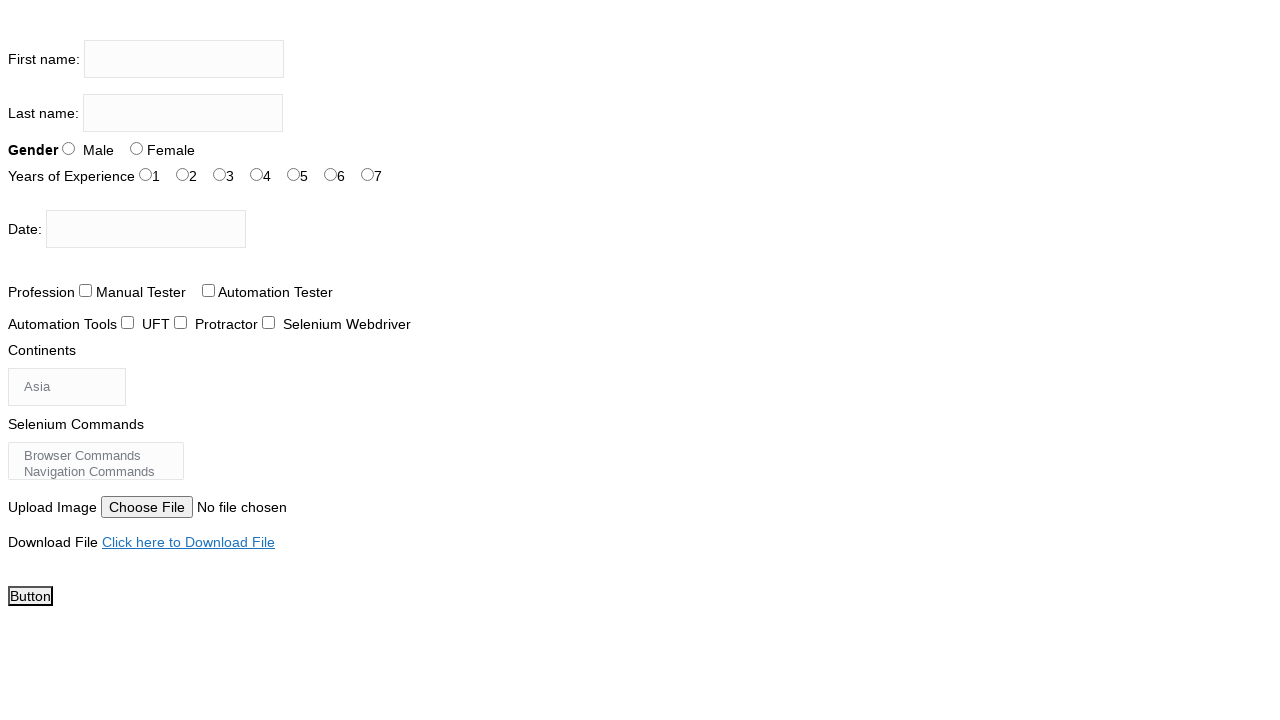

Typed 'DEEPAK' in uppercase using Shift key
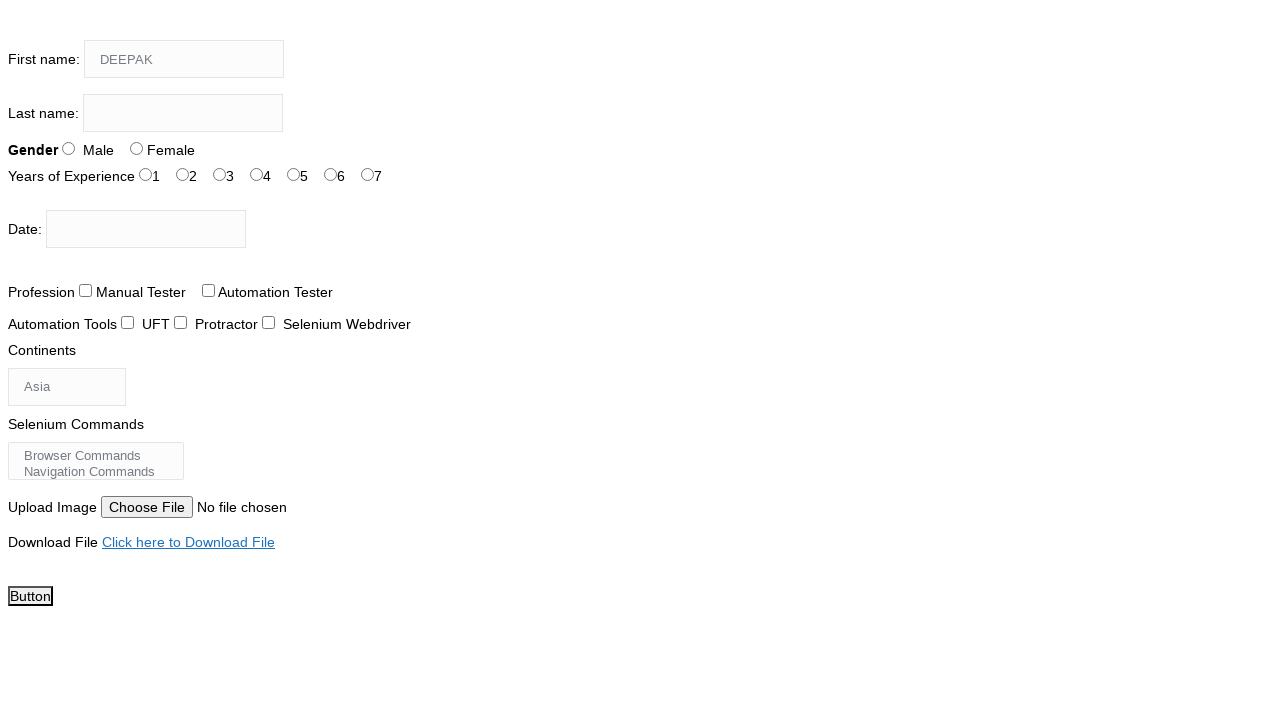

Released Shift key
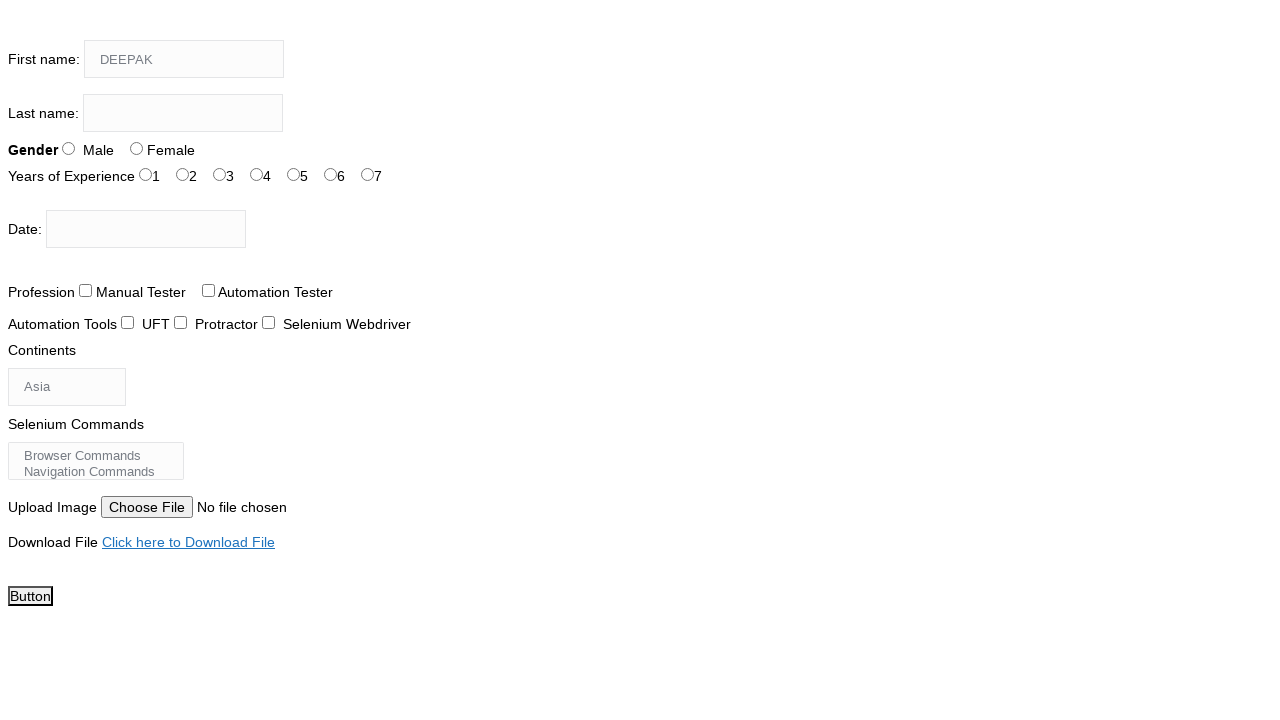

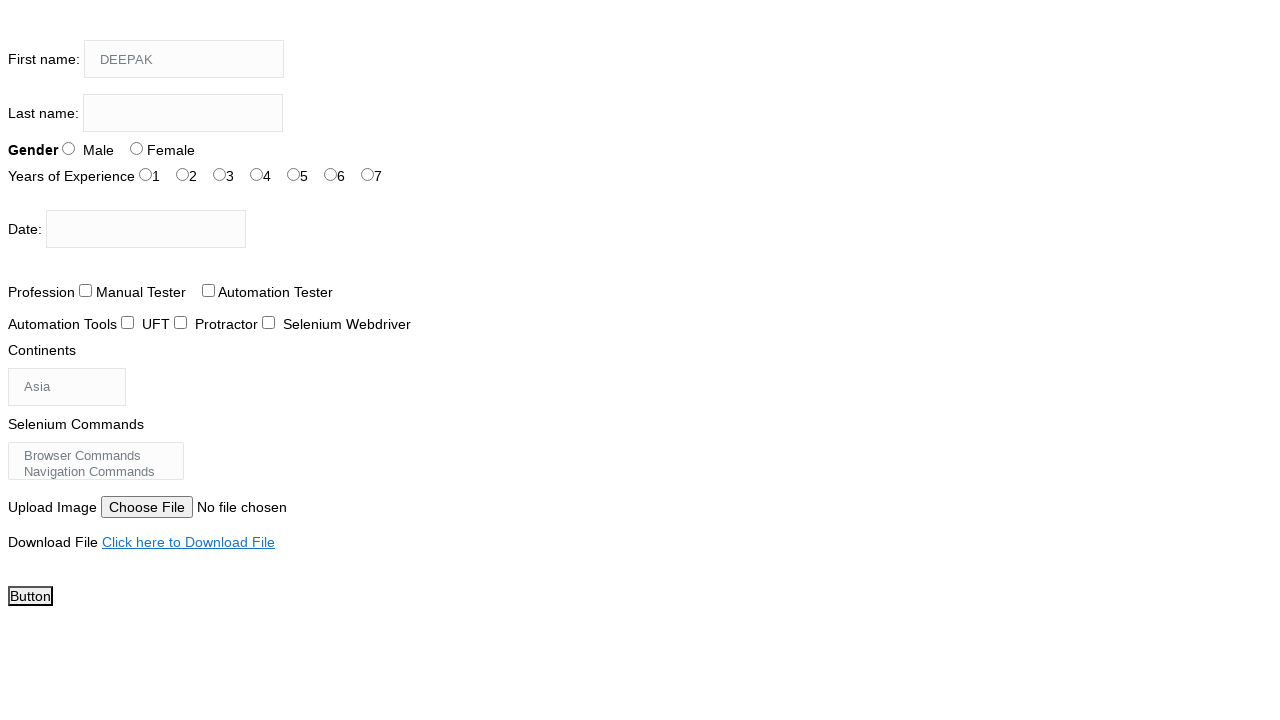